Clicks on the forgot password link and verifies navigation to the forgot password page

Starting URL: https://www.wahylab.com/gendemo/

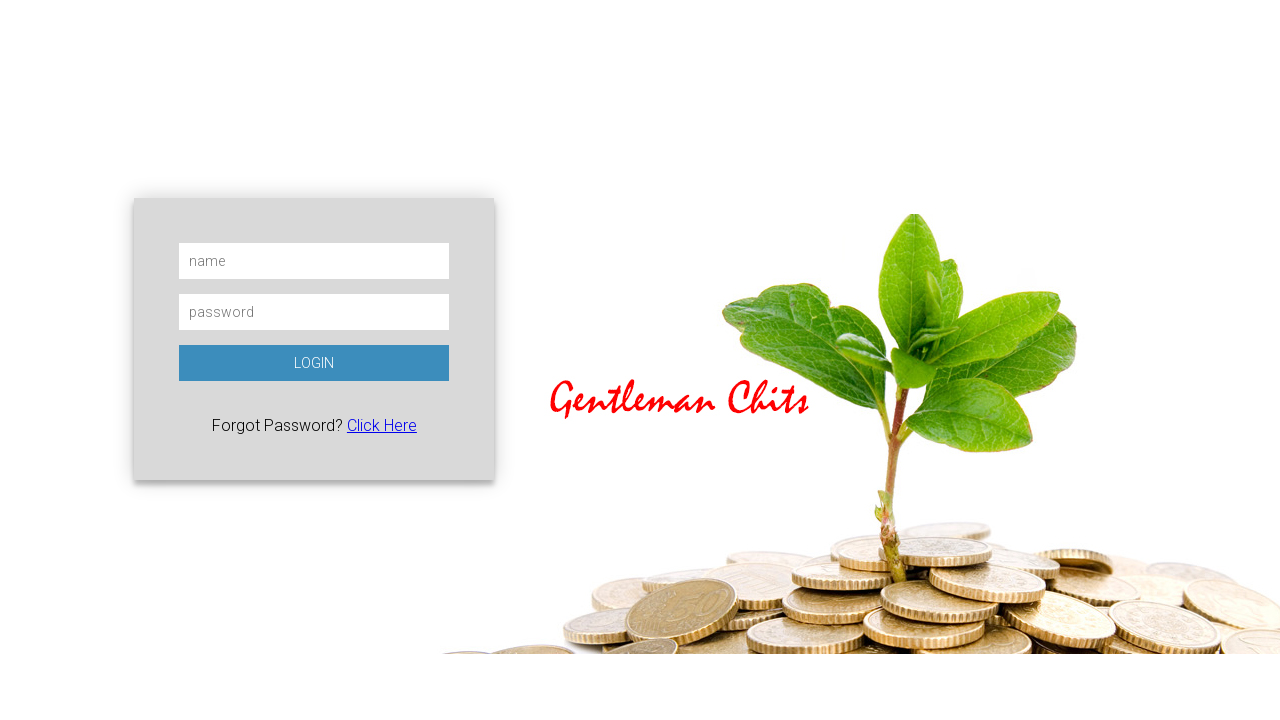

Clicked on the forgot password link at (382, 425) on xpath=/html/body/div/div/a/span
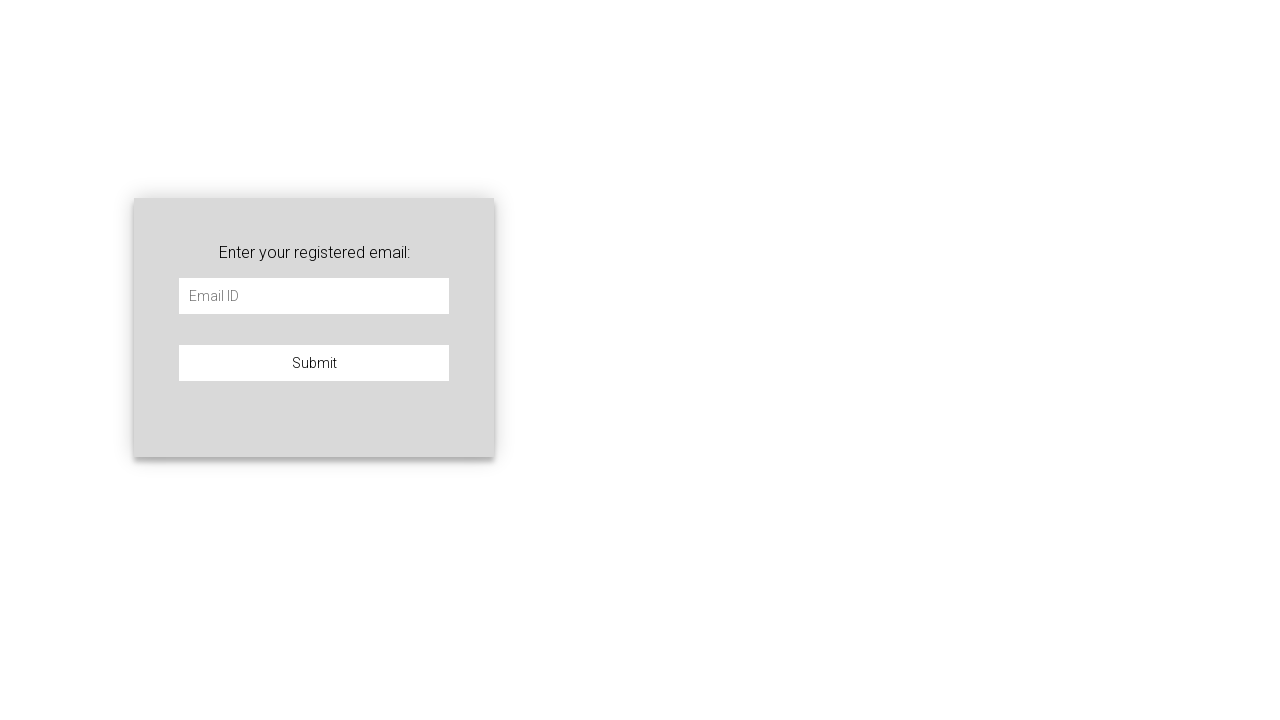

Waited for page to load with networkidle state
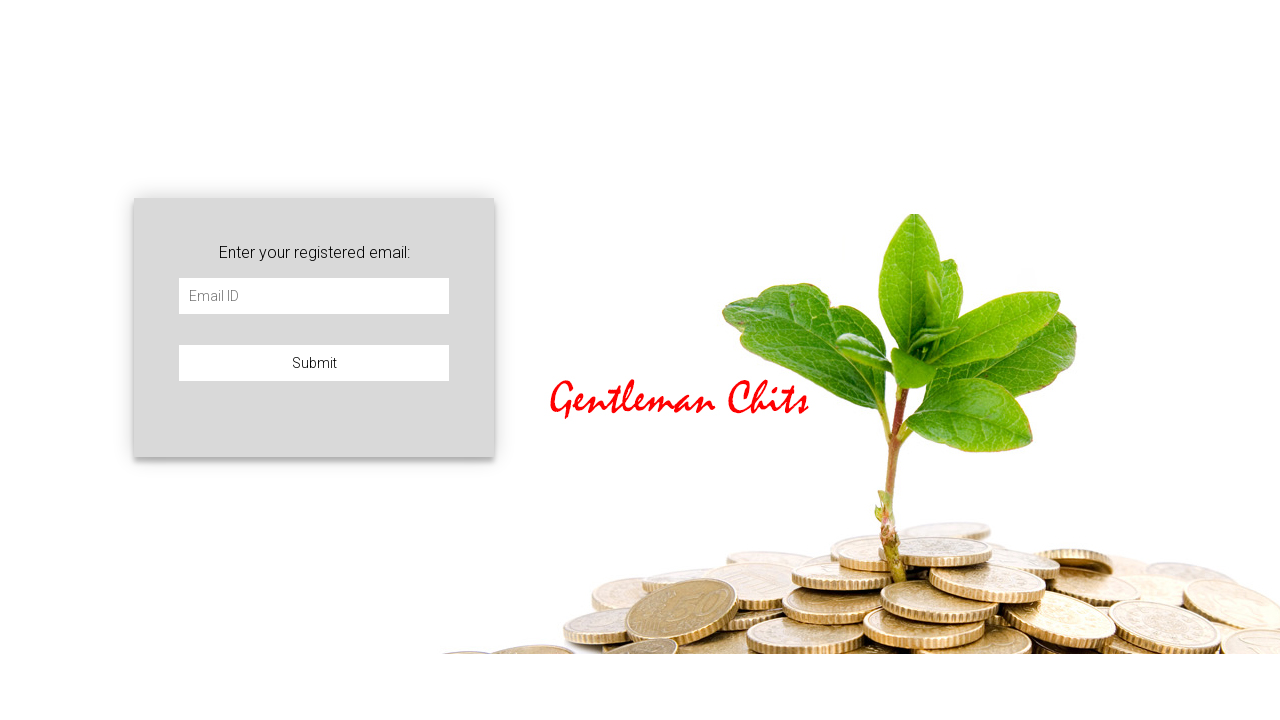

Retrieved current URL from the page
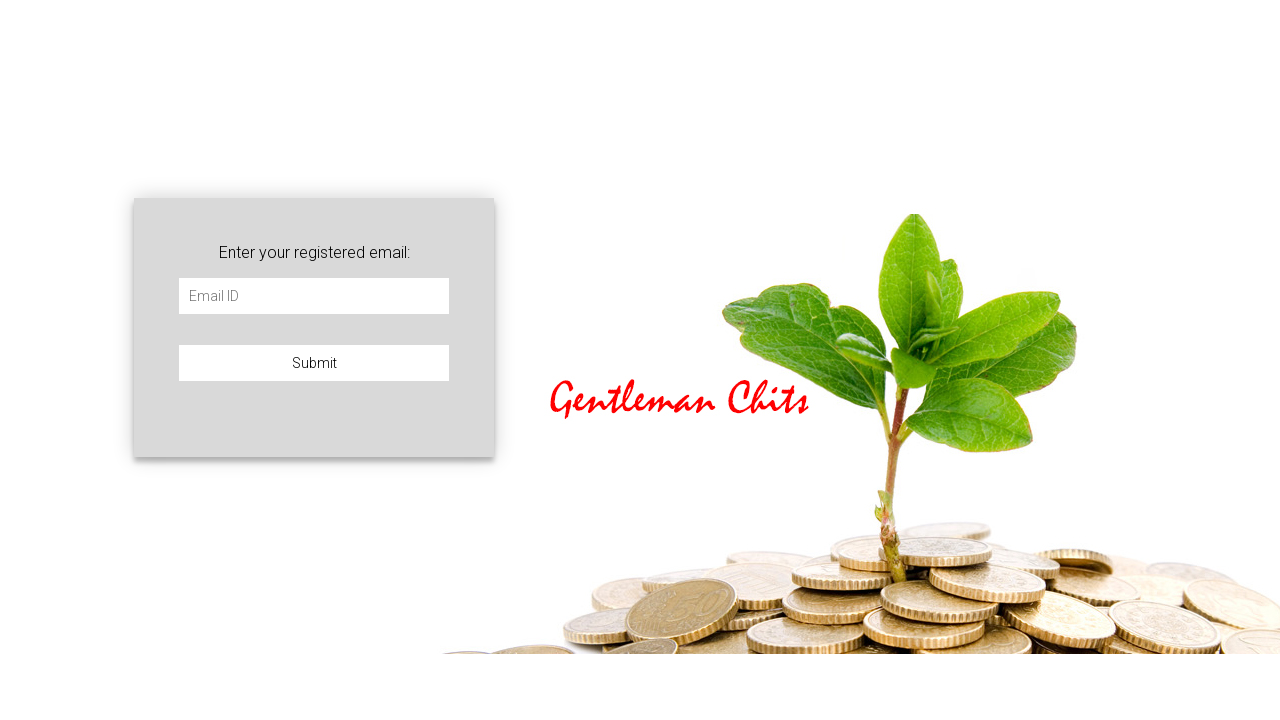

Verified navigation to forgot password page: https://www.wahylab.com/gendemo/login/forgot_pass
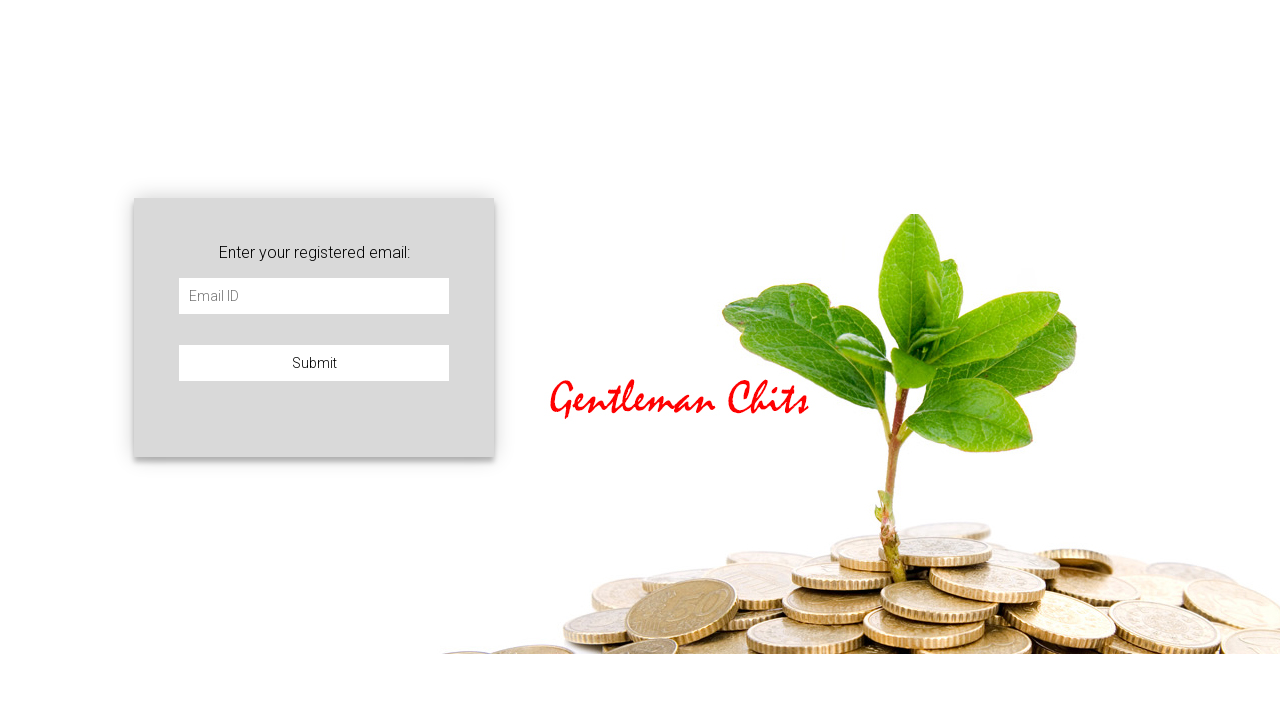

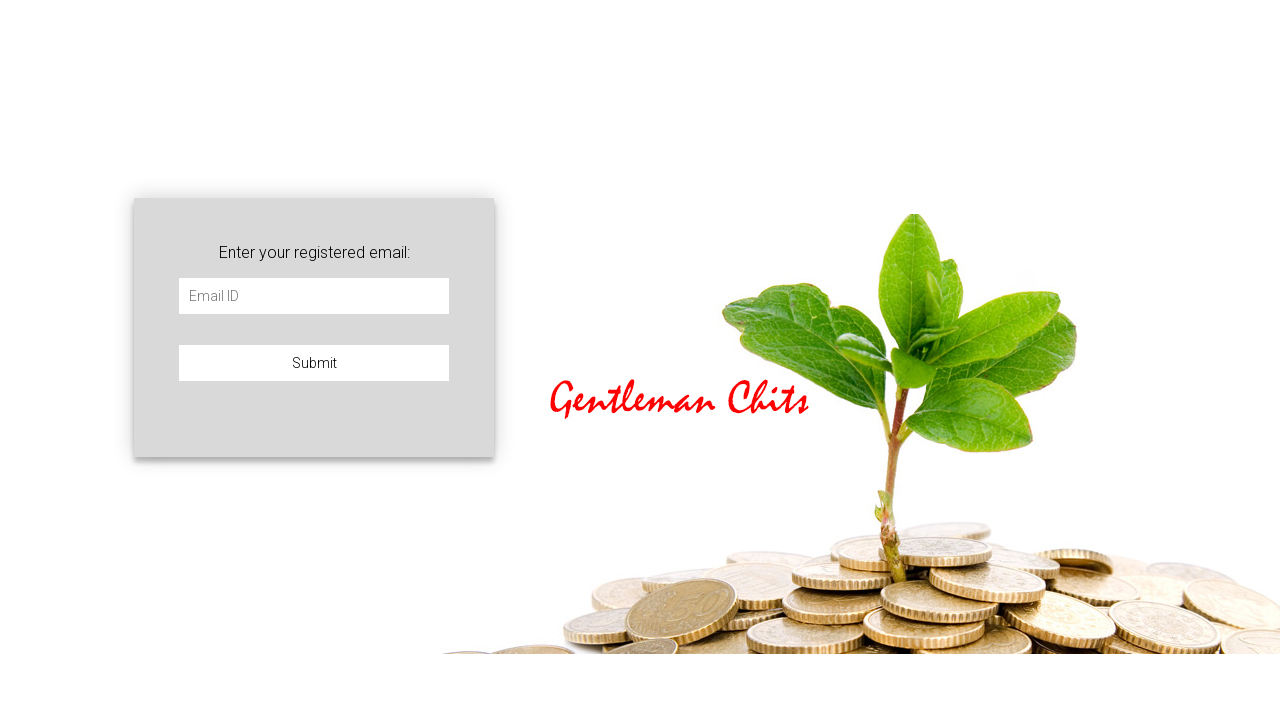